Navigates to Find a park page and tests the "Load more results" button to verify additional park cards are displayed.

Starting URL: https://bcparks.ca/

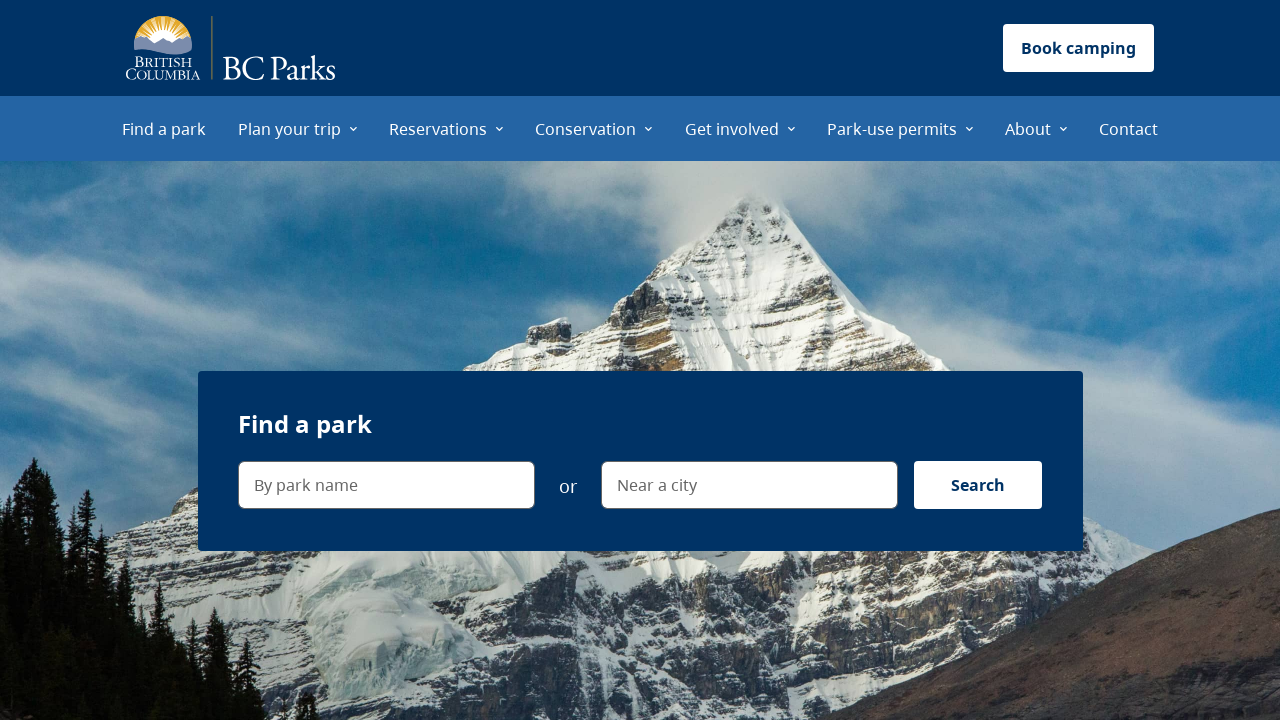

Clicked on 'Find a park' menu item at (164, 128) on internal:role=menuitem[name="Find a park"i]
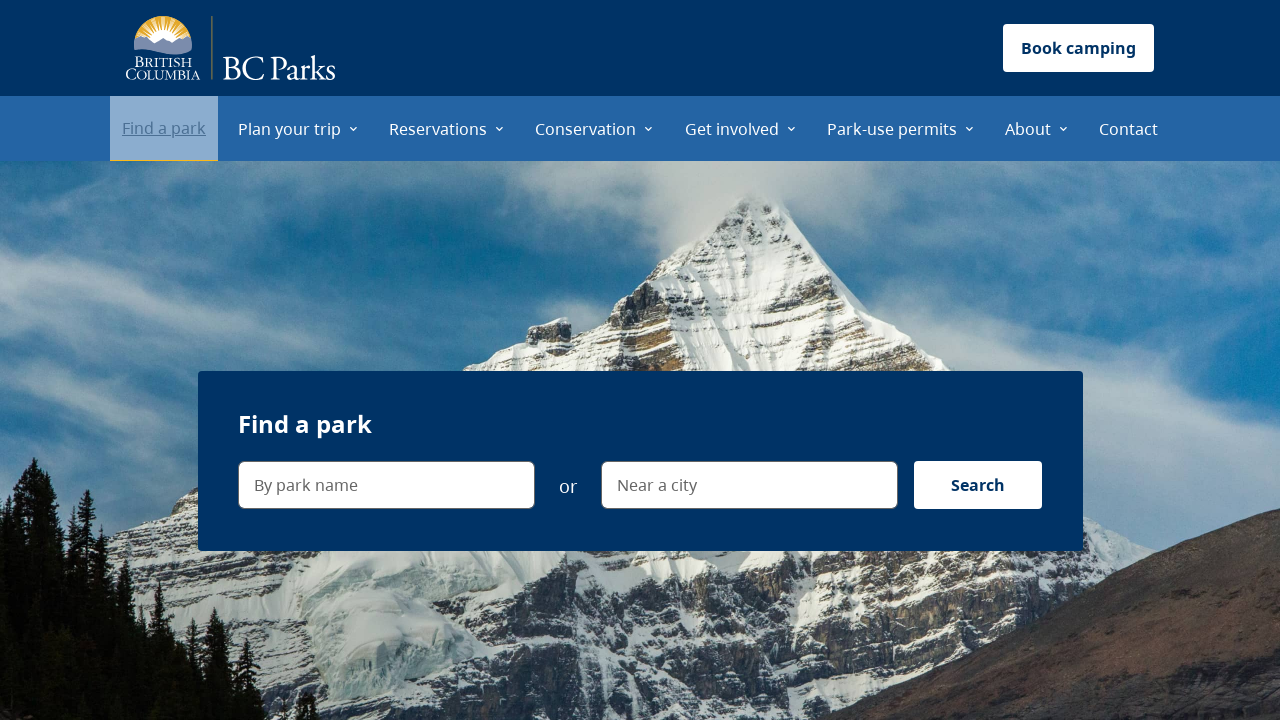

Page loaded with networkidle state
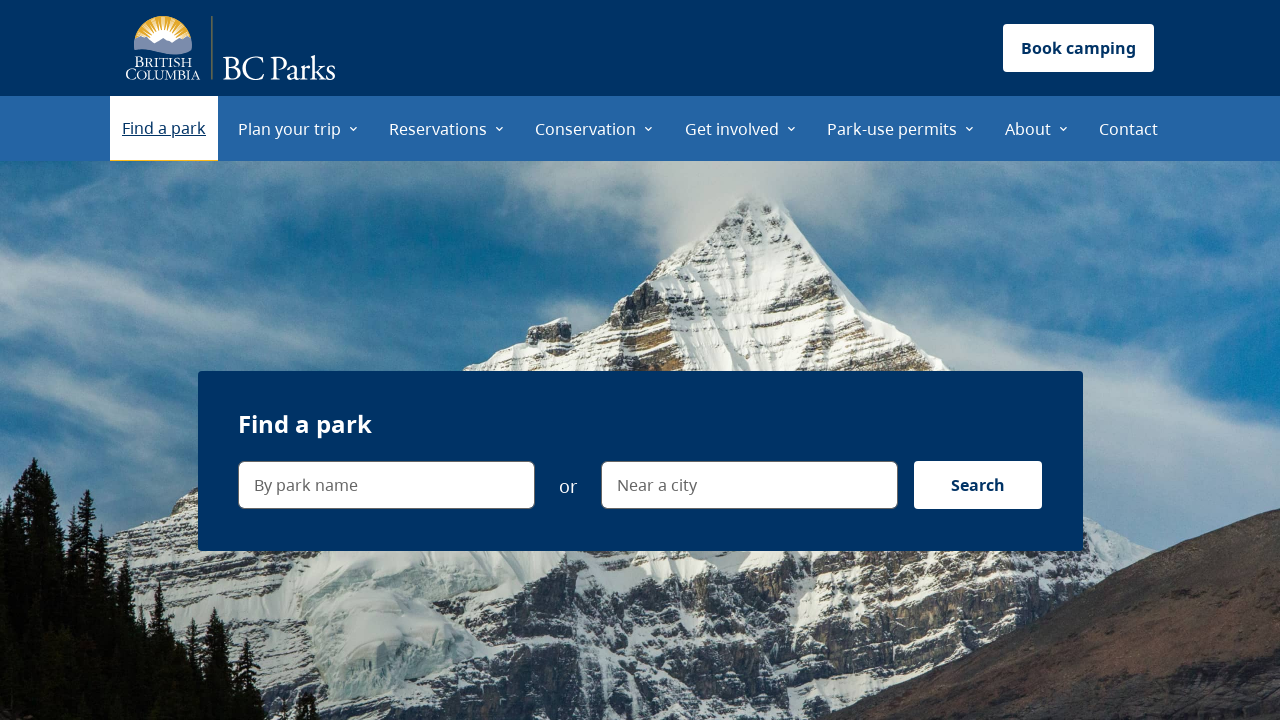

Navigated to Find a park page at https://bcparks.ca/find-a-park/
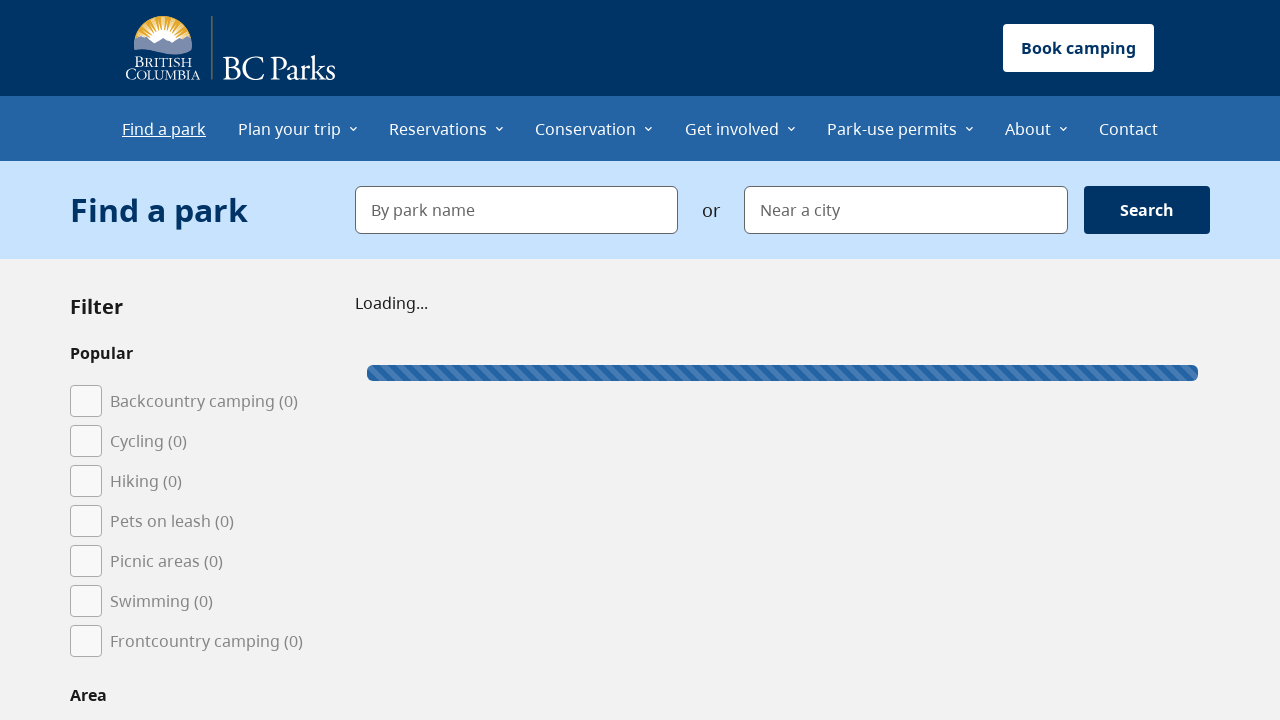

'Load more results' button is now visible
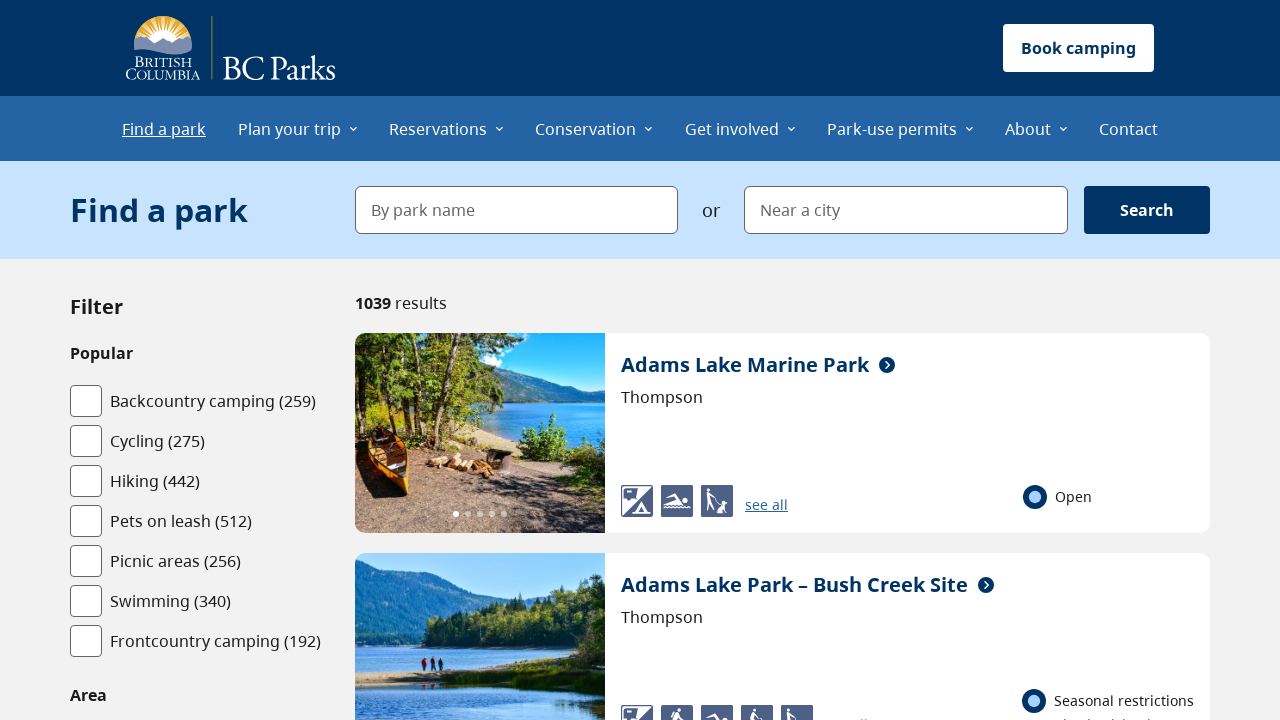

Clicked 'Load more results' button to load additional park cards at (782, 361) on internal:role=button[name="Load more results"i]
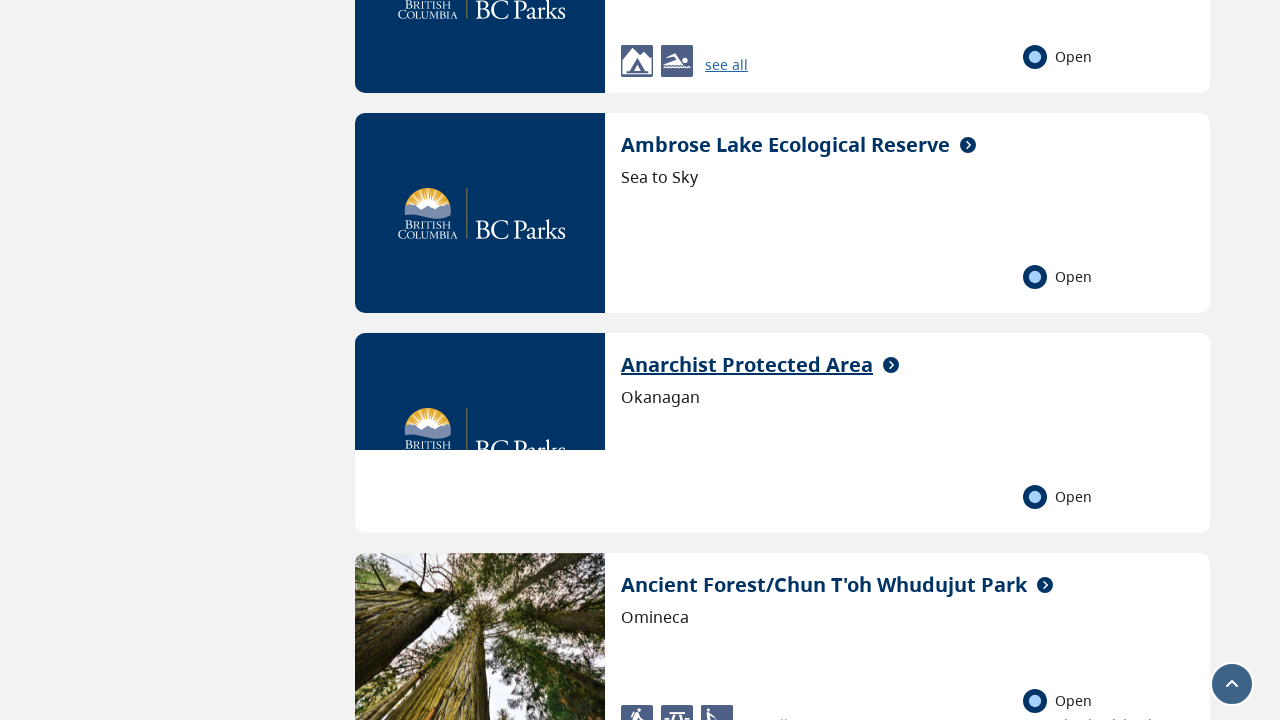

Anarchist Protected Area card loaded and is visible
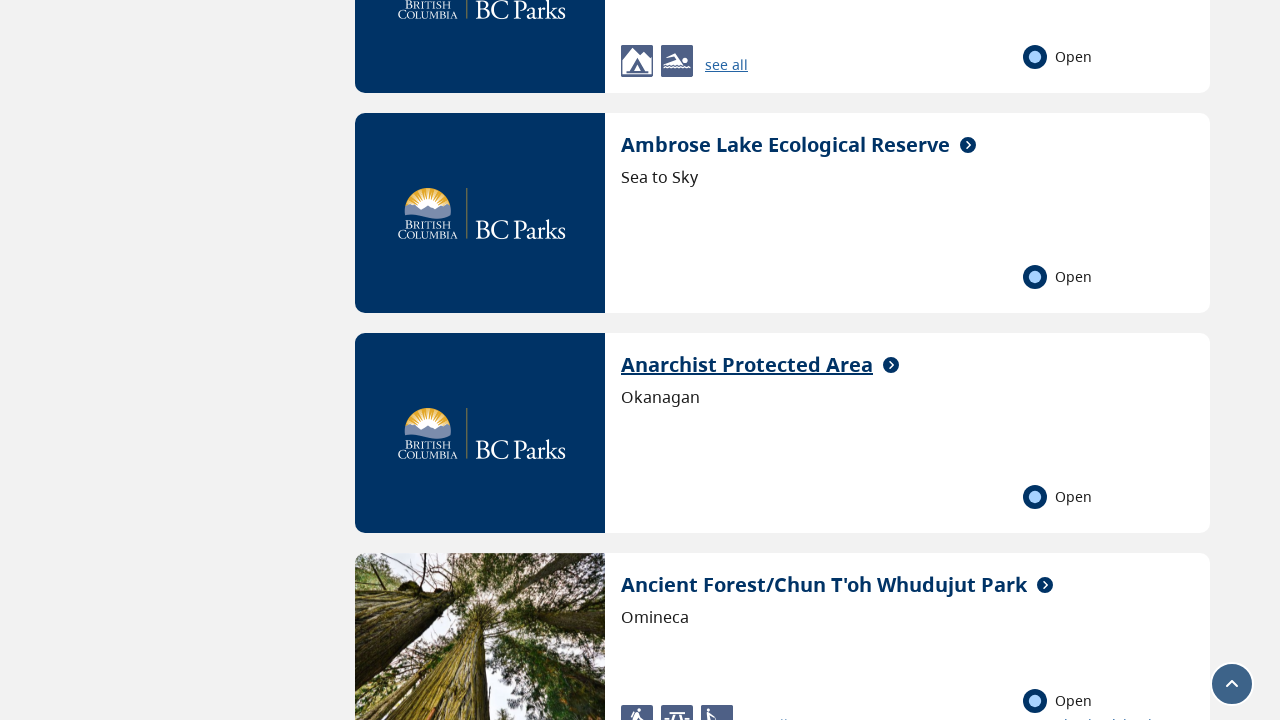

Clicked 'Load more results' button again to load more park cards at (782, 361) on internal:role=button[name="Load more results"i]
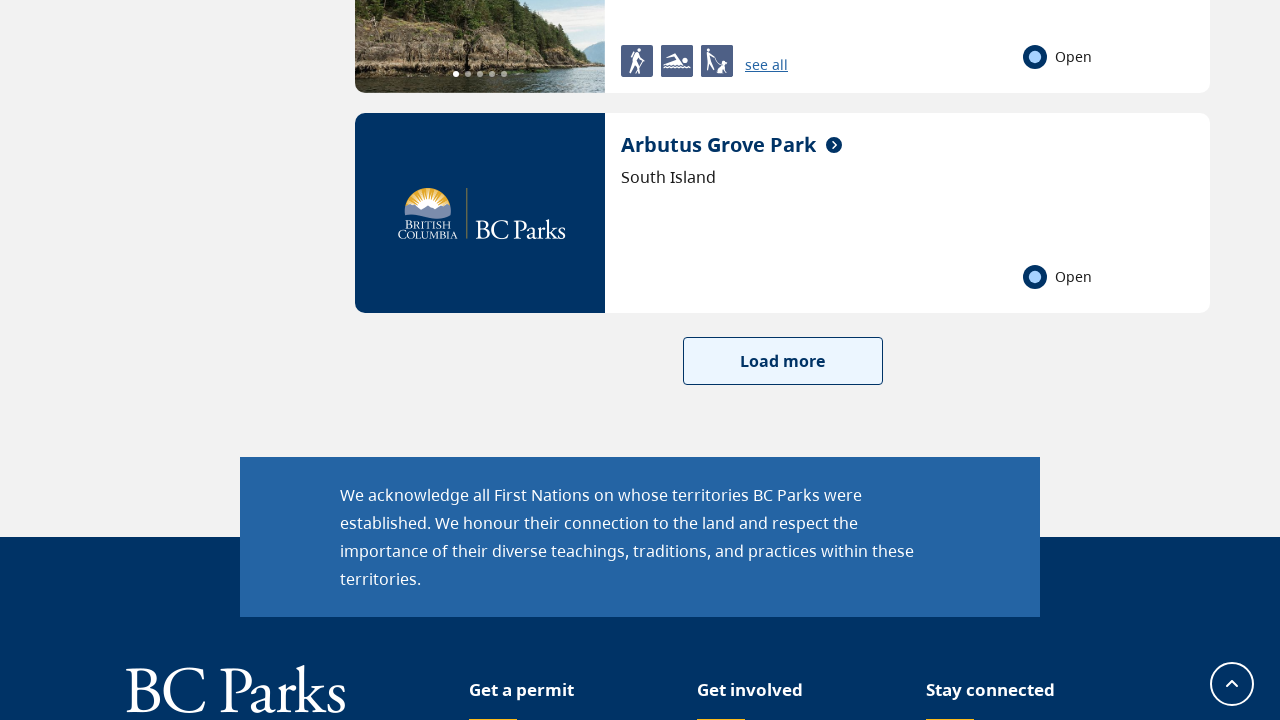

Arctic Pacific Lakes Park card loaded and is visible
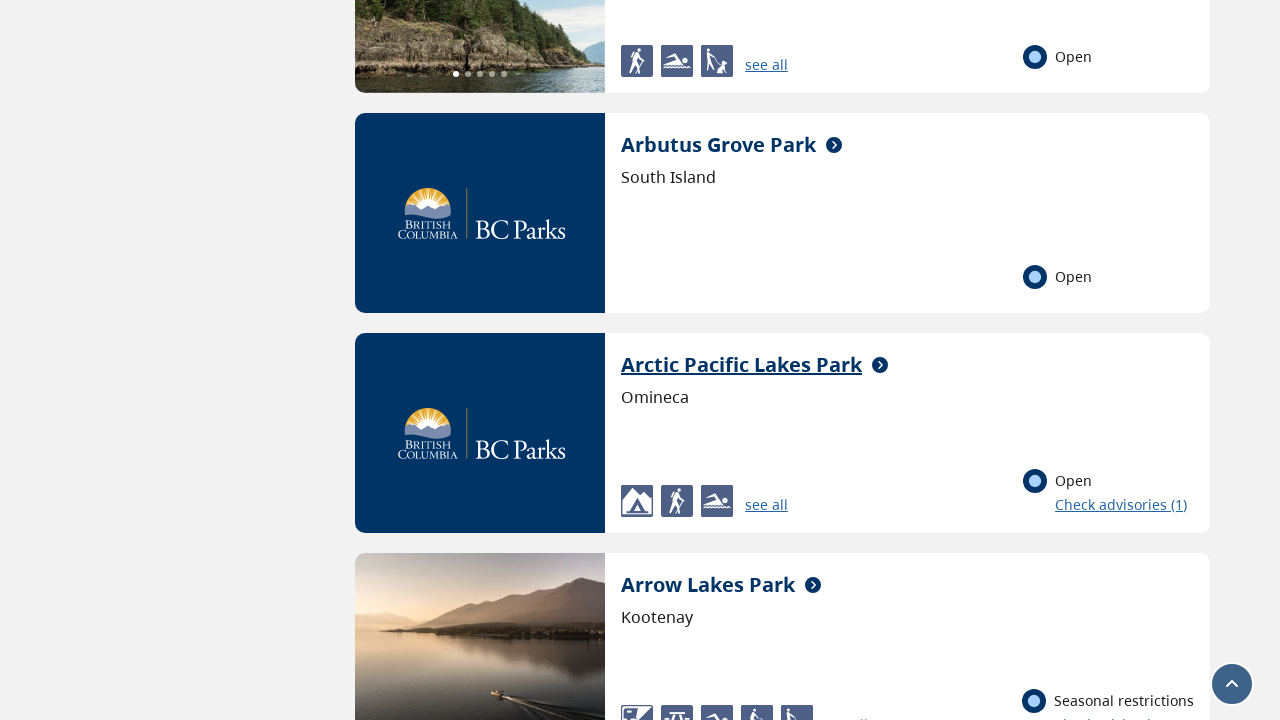

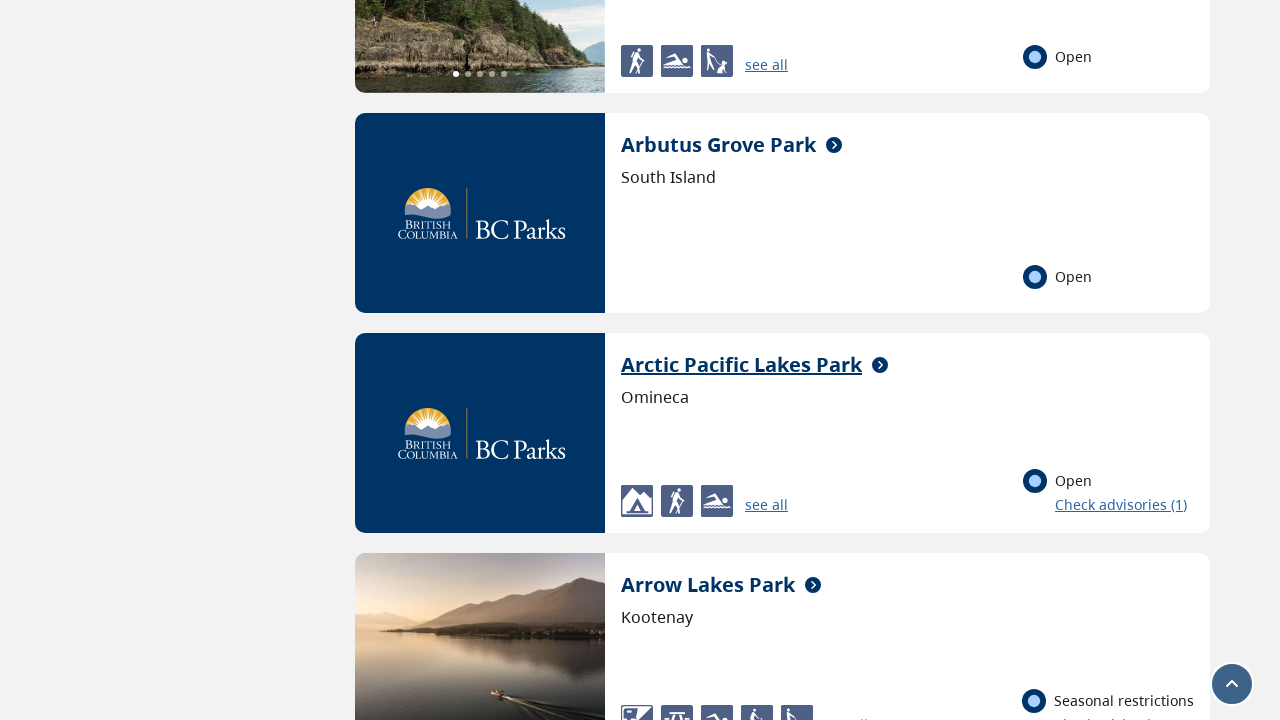